Tests handling of JavaScript alerts by clicking a button that triggers a JS alert and letting it auto-dismiss

Starting URL: https://the-internet.herokuapp.com/javascript_alerts

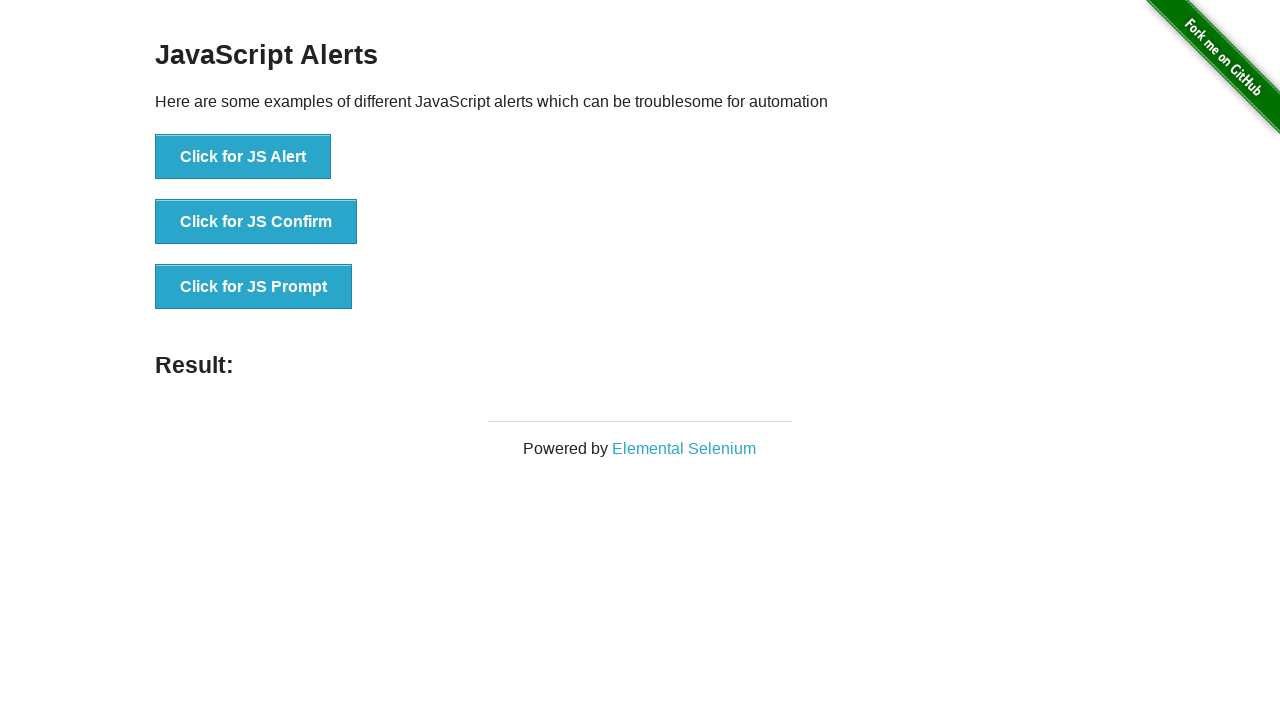

Clicked button to trigger JavaScript alert at (243, 157) on button[onclick="jsAlert()"]
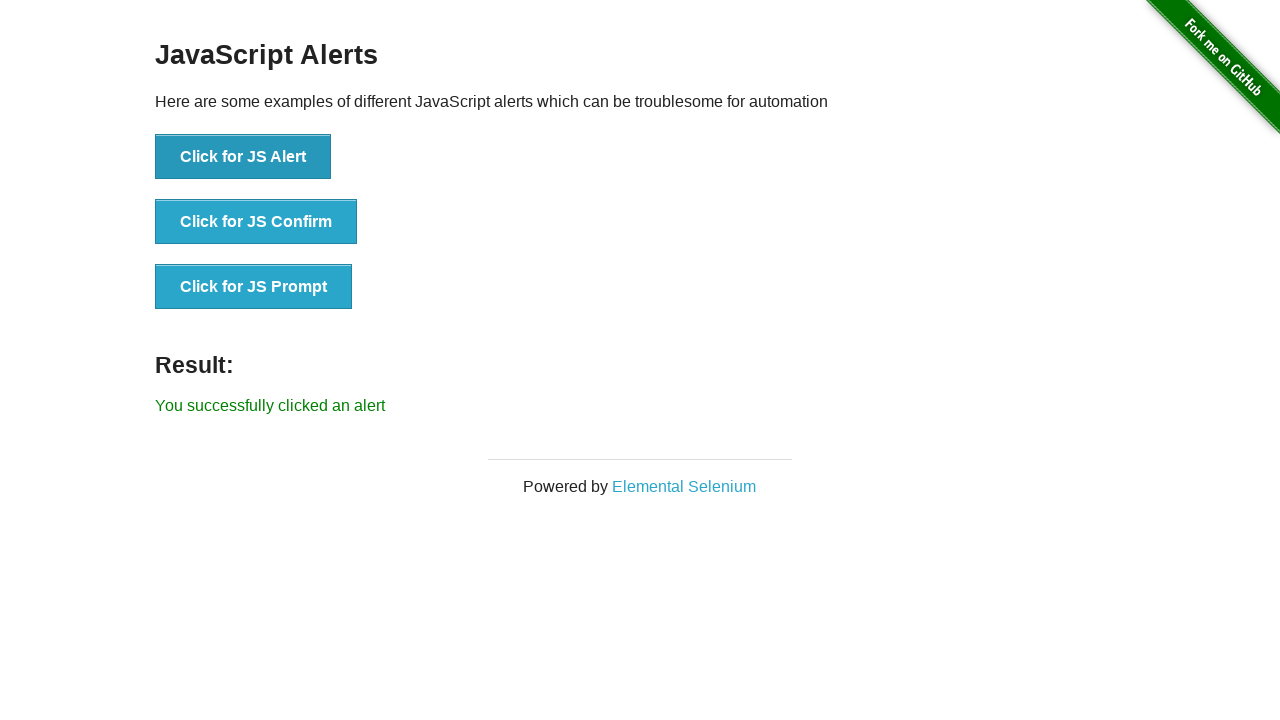

Waited for alert to auto-dismiss
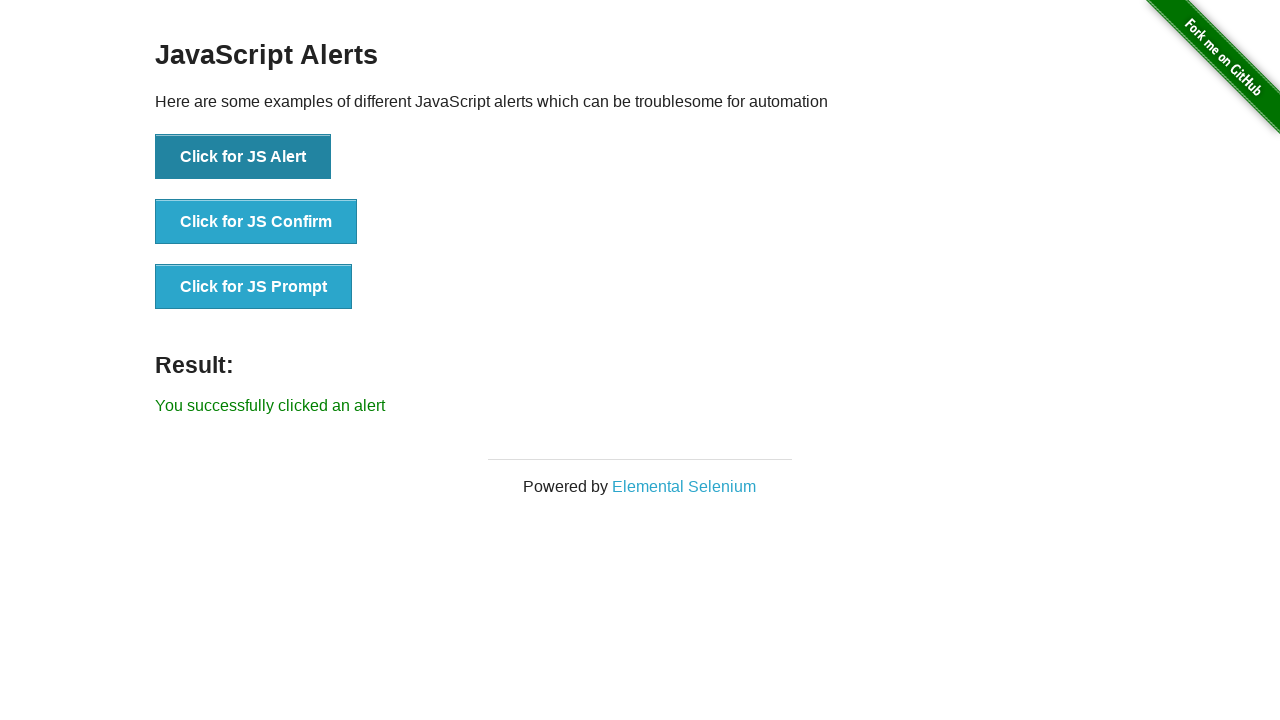

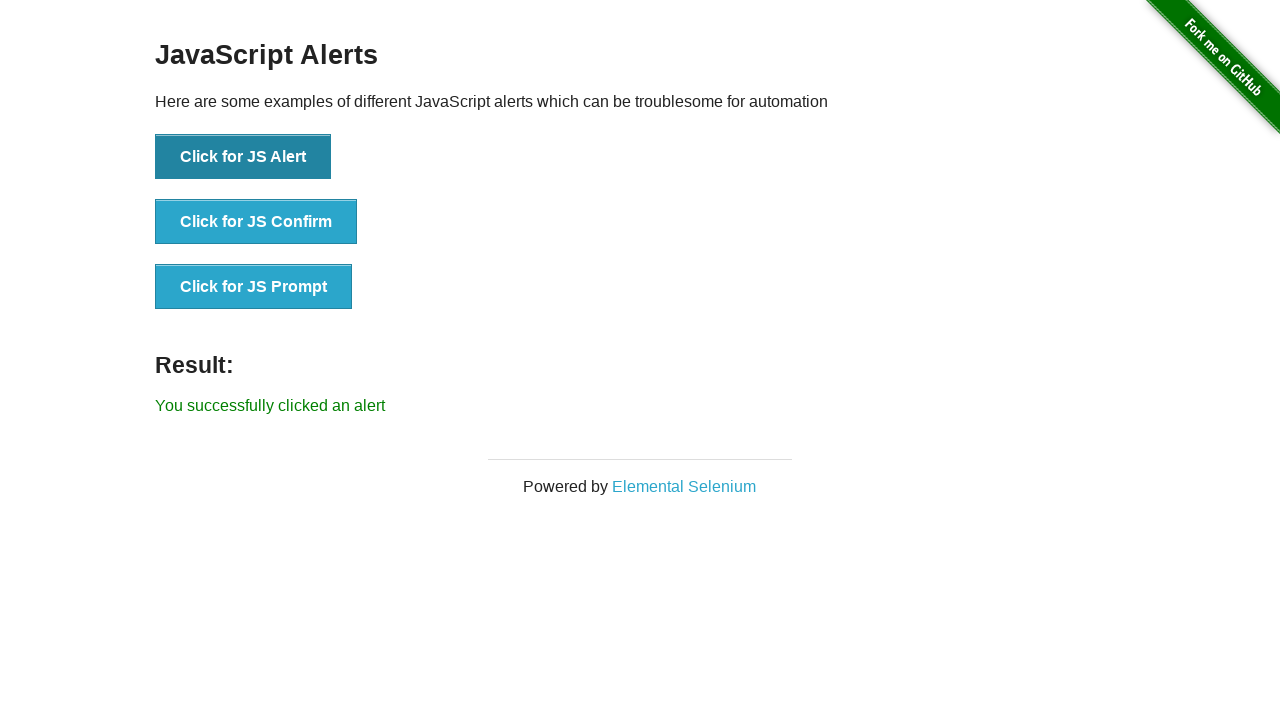